Tests dragging an element to specific coordinates using drag and drop by offset

Starting URL: https://jqueryui.com/droppable/

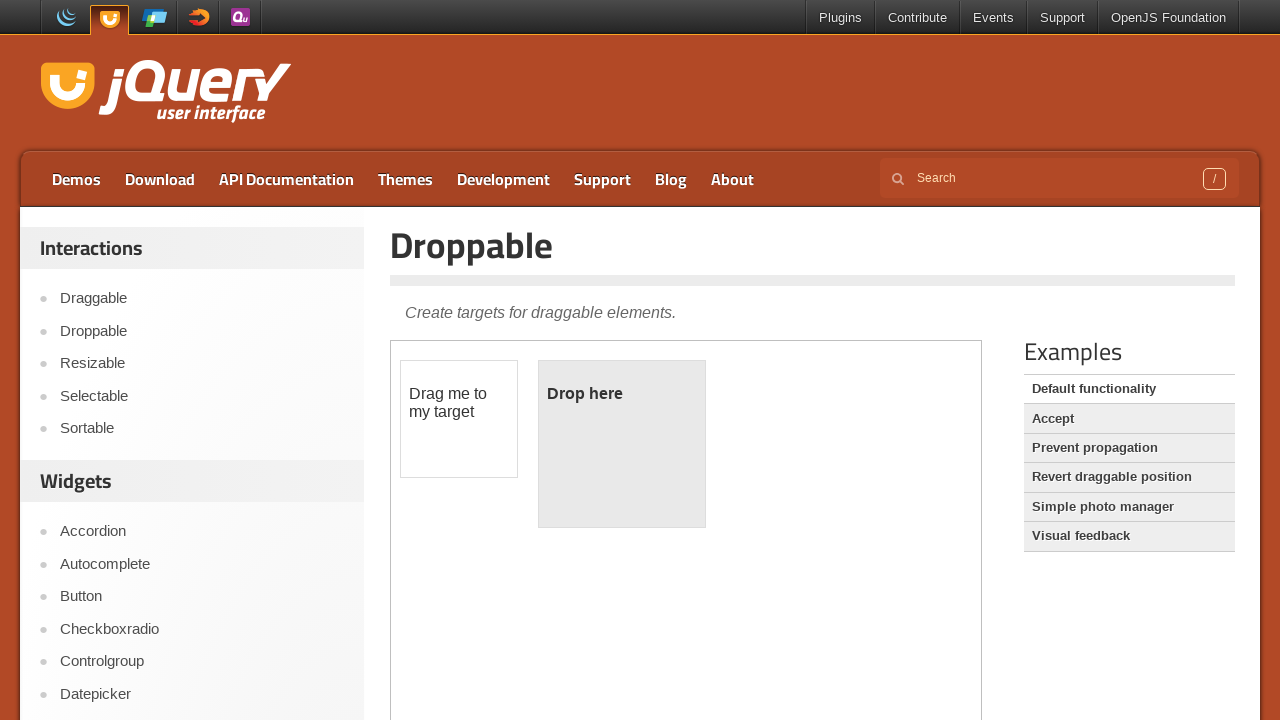

Located draggable element within iframe
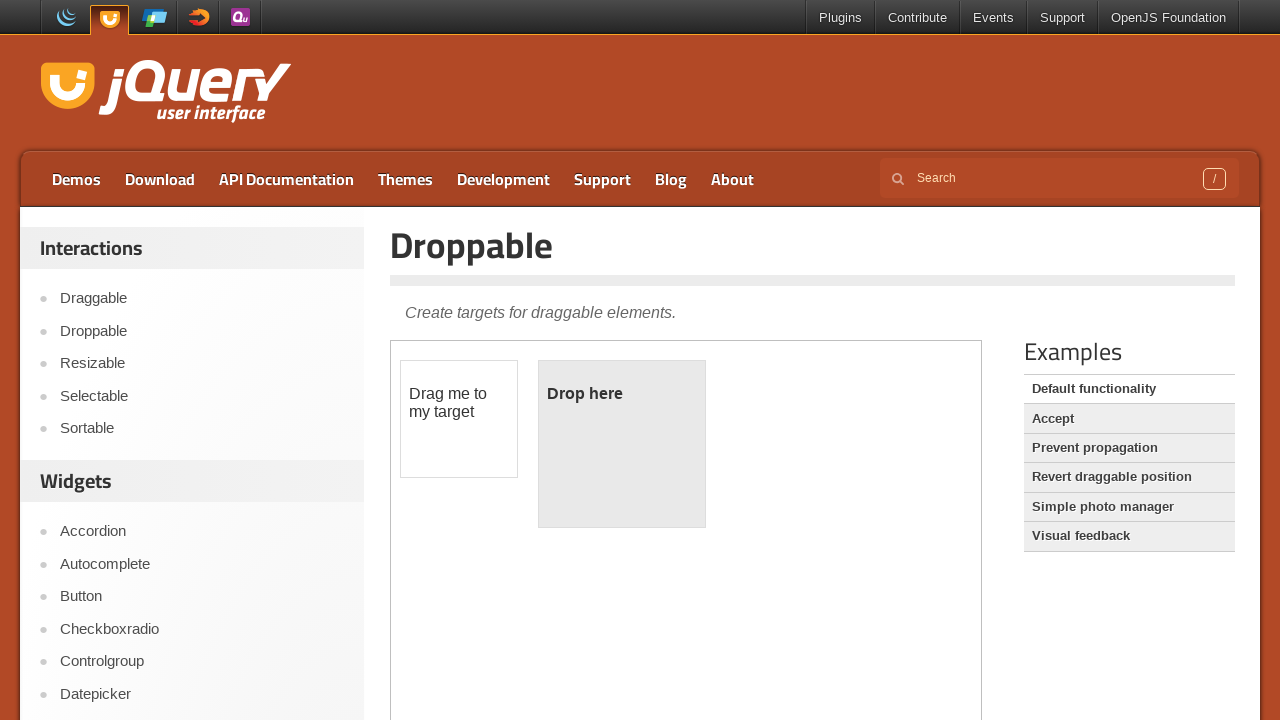

Retrieved bounding box of draggable element
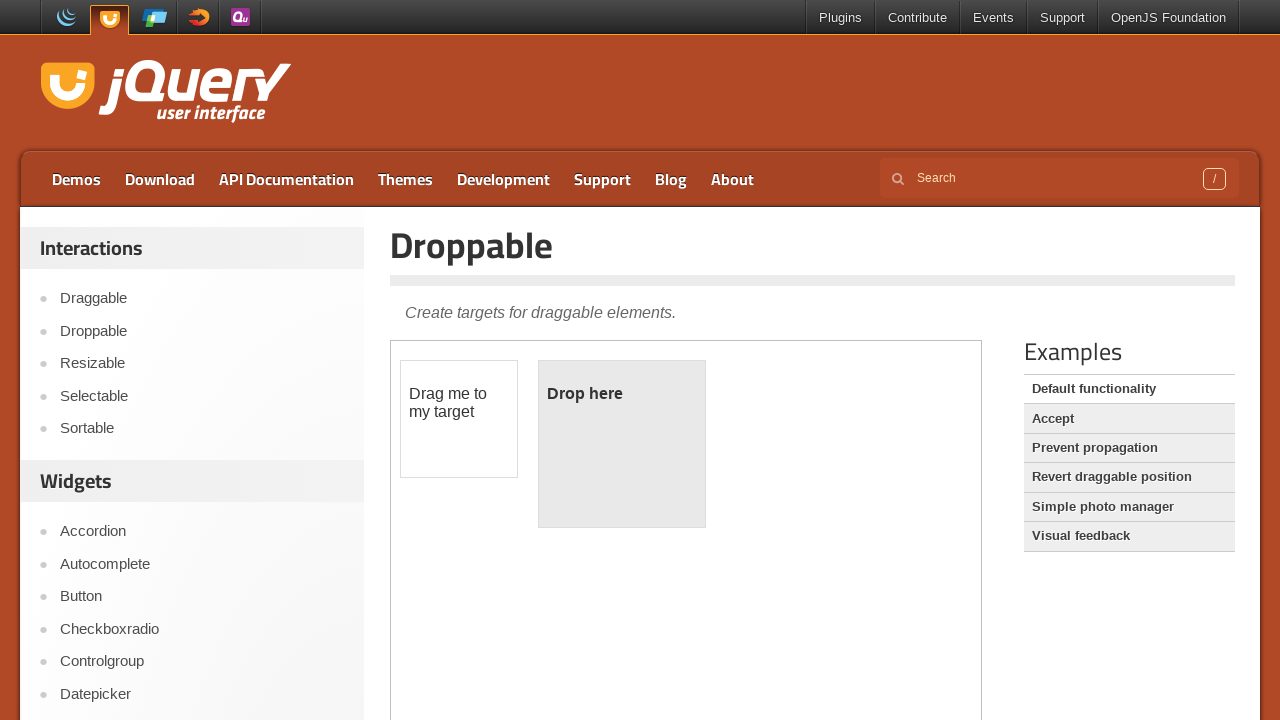

Moved mouse to center of draggable element at (459, 419)
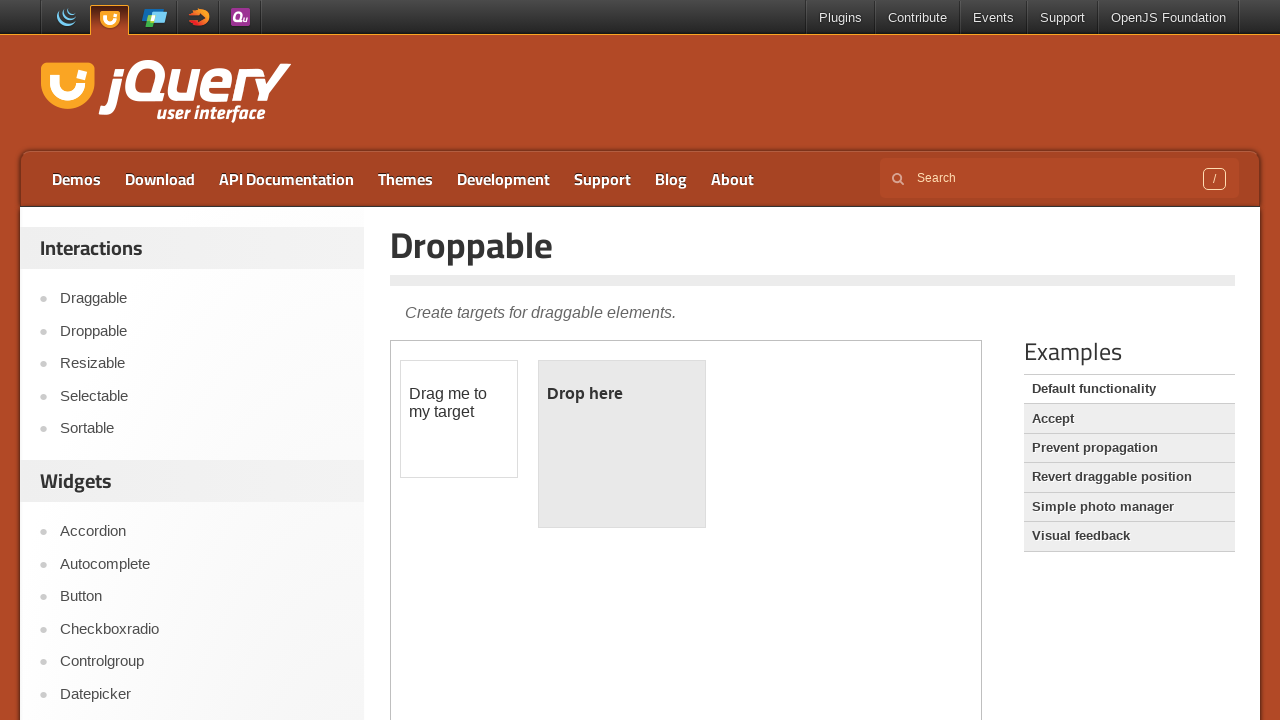

Pressed mouse button down on draggable element at (459, 419)
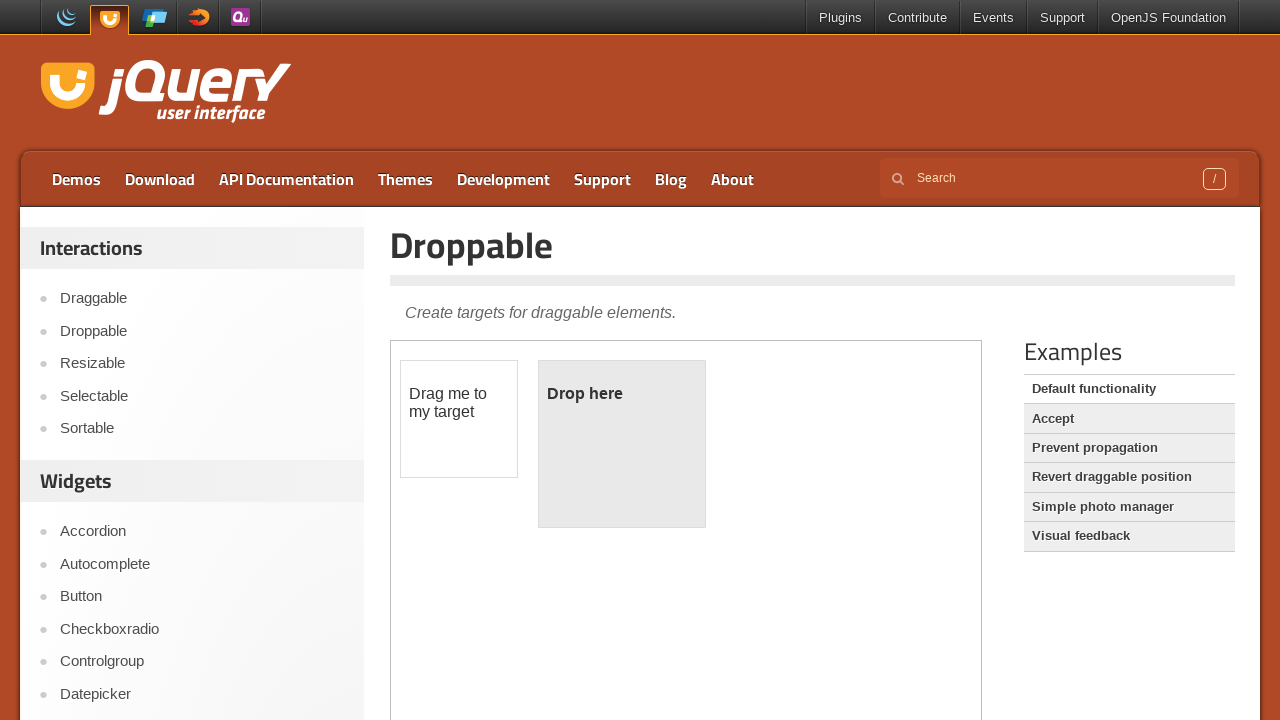

Dragged element by offset (434, 253) pixels at (893, 672)
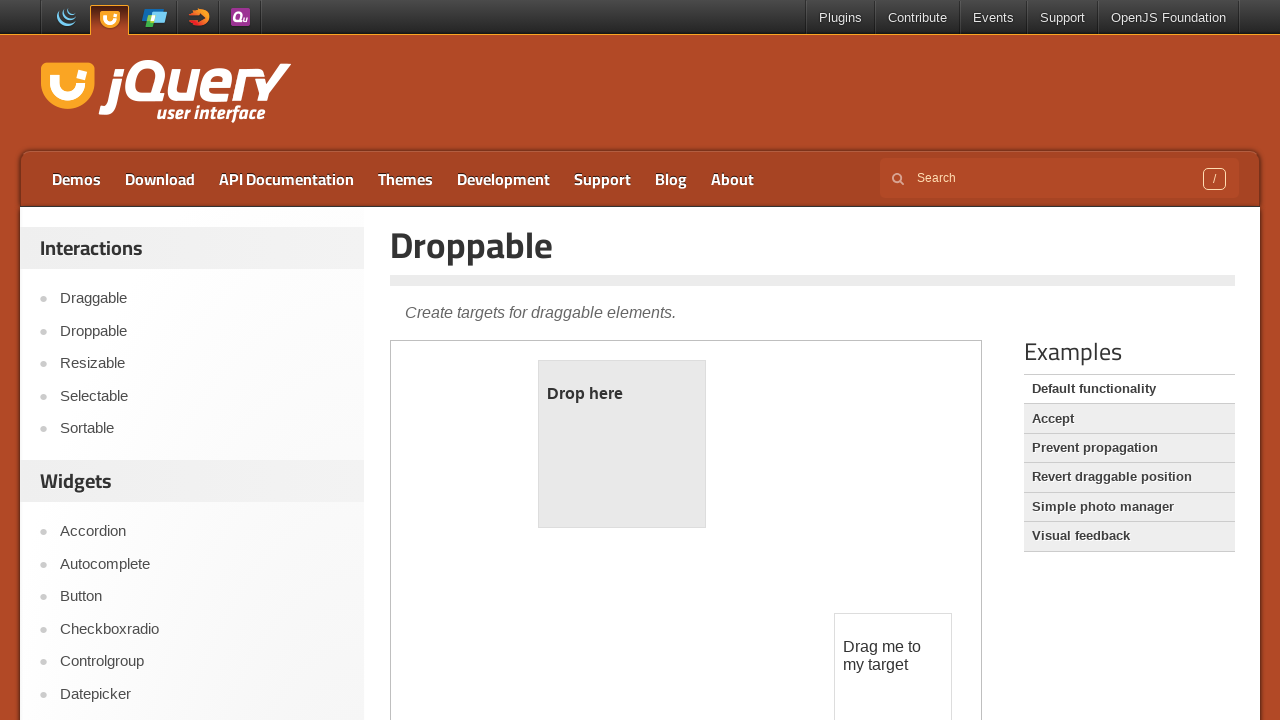

Released mouse button to complete drag and drop at (893, 672)
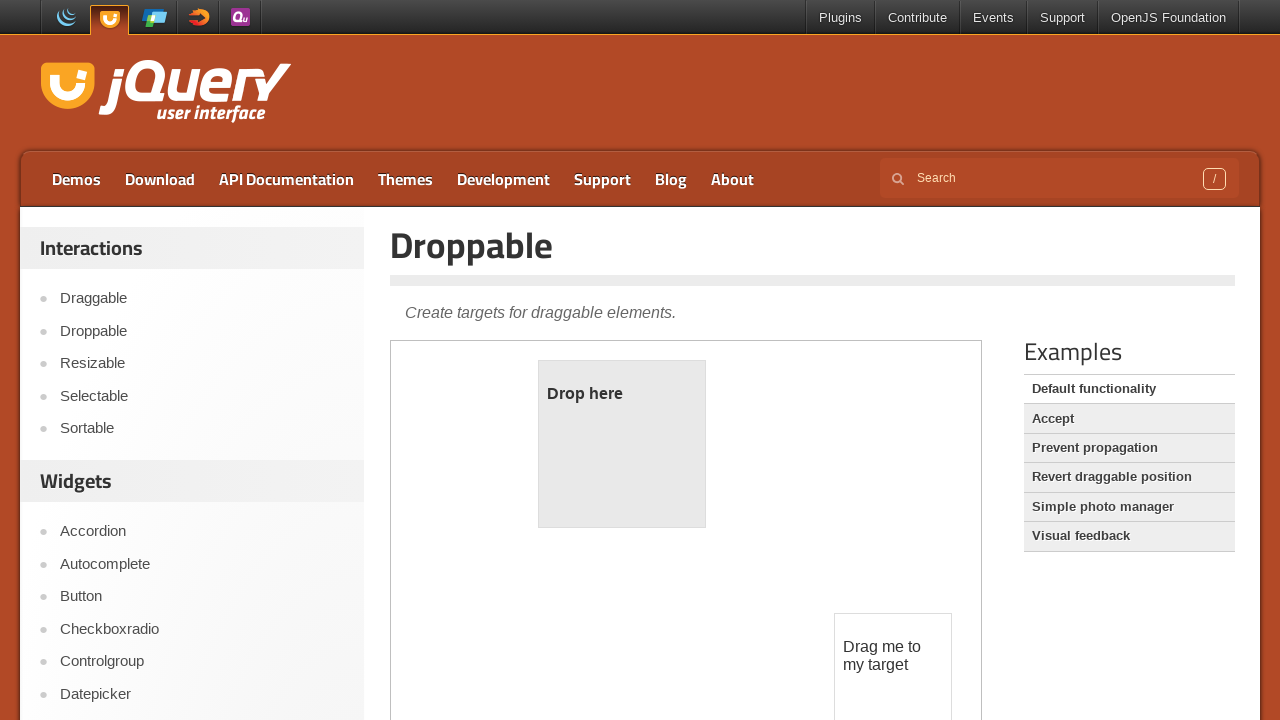

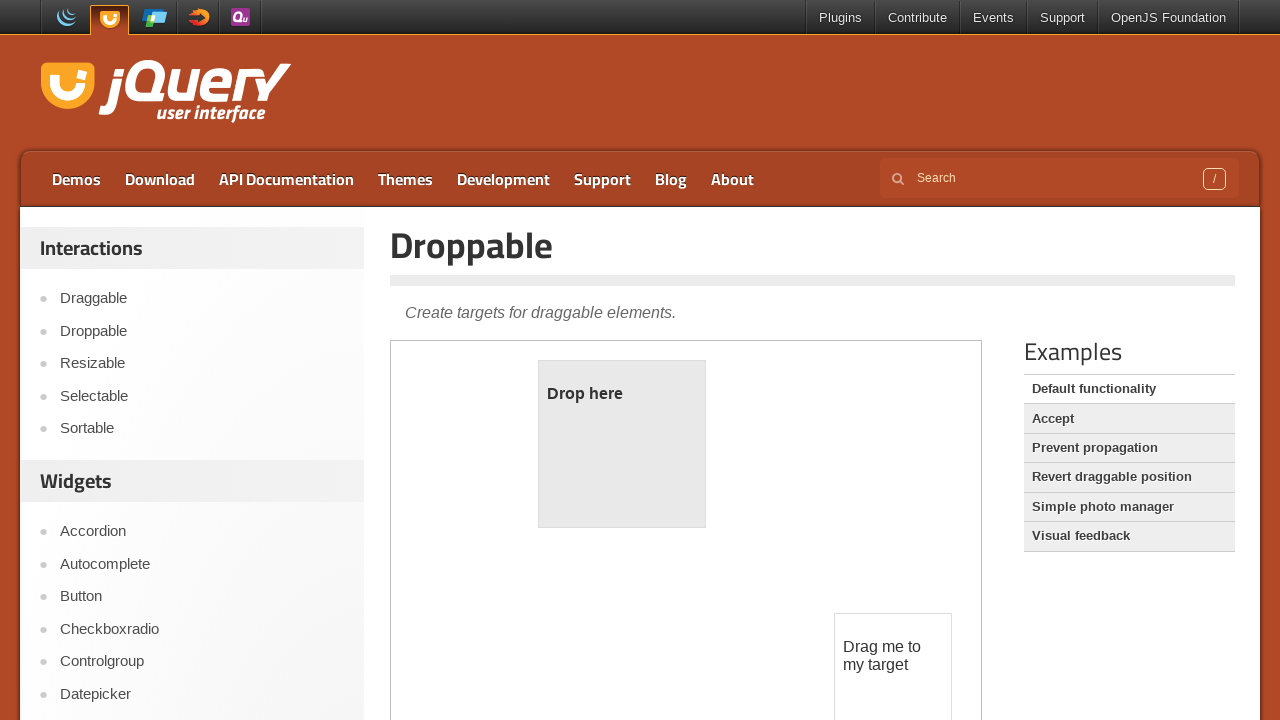